Tests adding todo items by creating two todos and verifying they appear in the list

Starting URL: https://demo.playwright.dev/todomvc

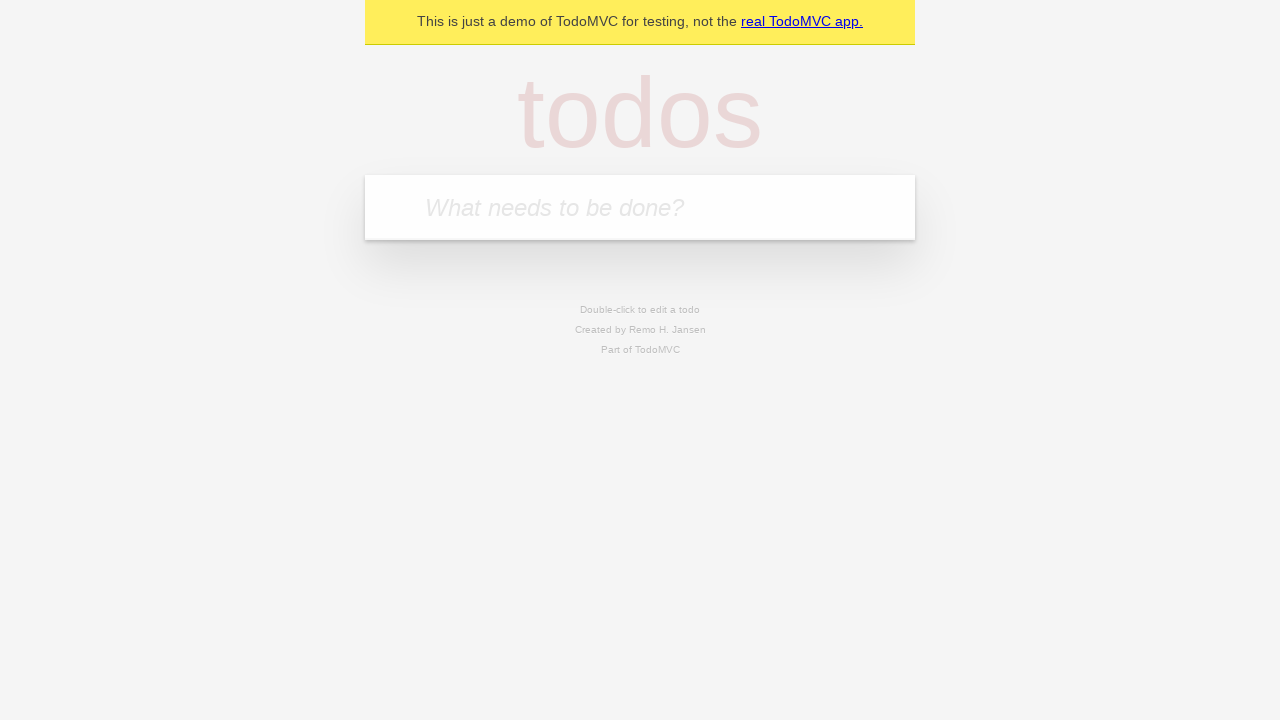

Located the todo input field
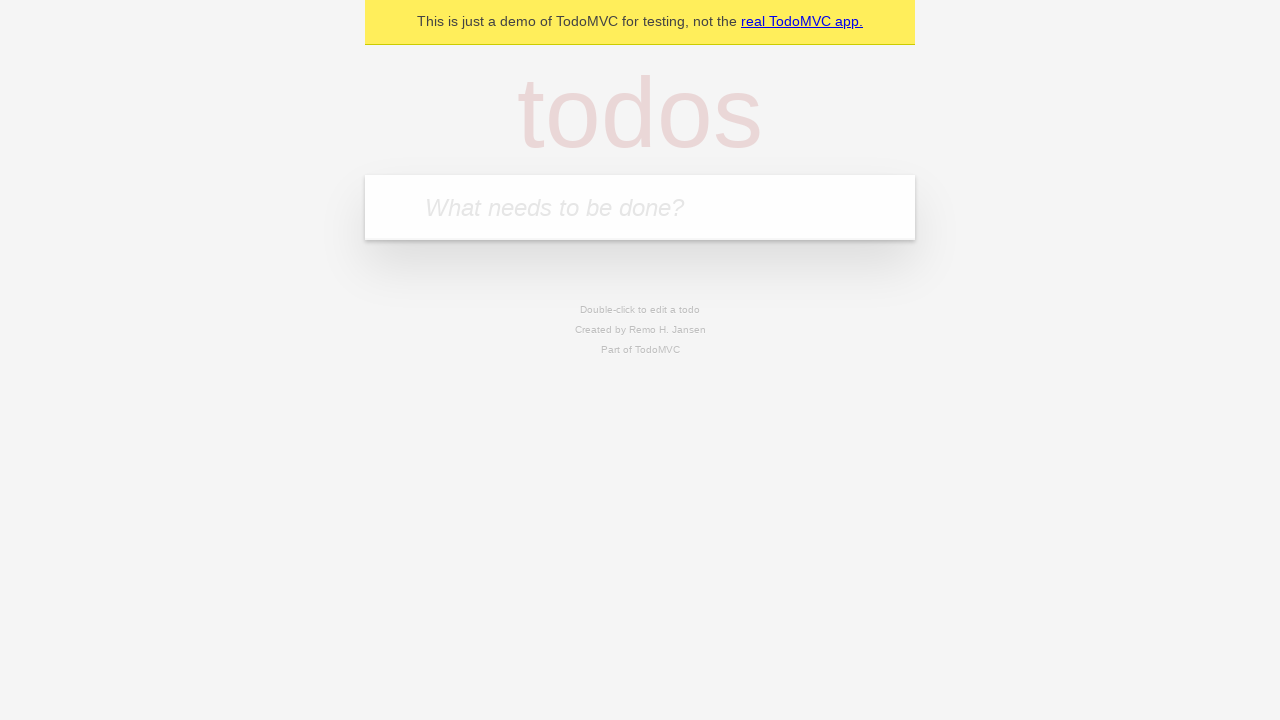

Filled first todo with 'buy some cheese' on internal:attr=[placeholder="What needs to be done?"i]
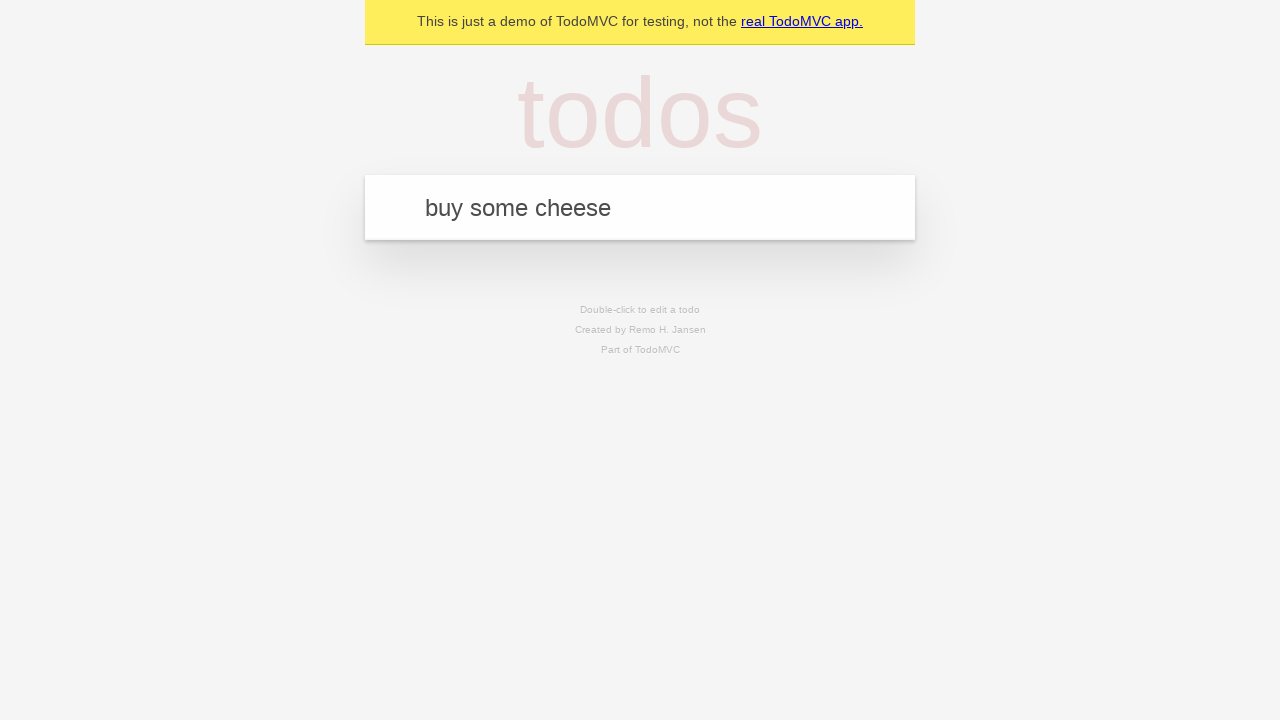

Pressed Enter to create first todo on internal:attr=[placeholder="What needs to be done?"i]
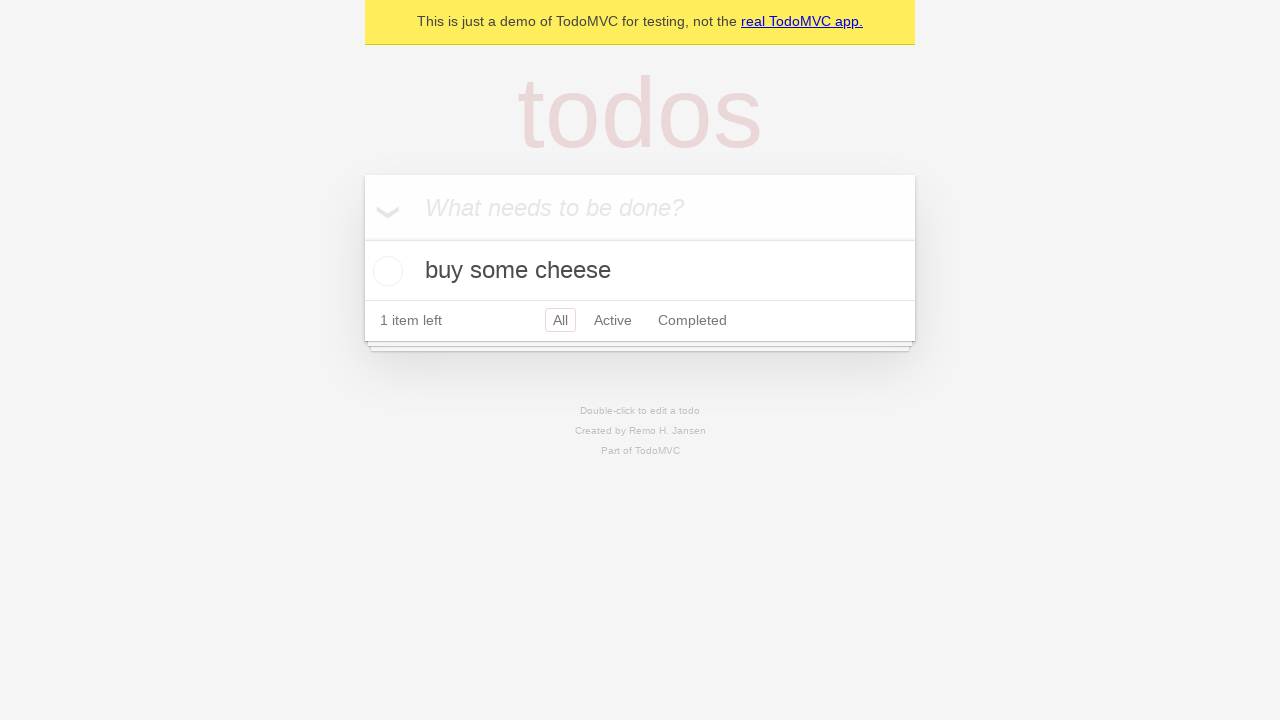

First todo appeared in the list
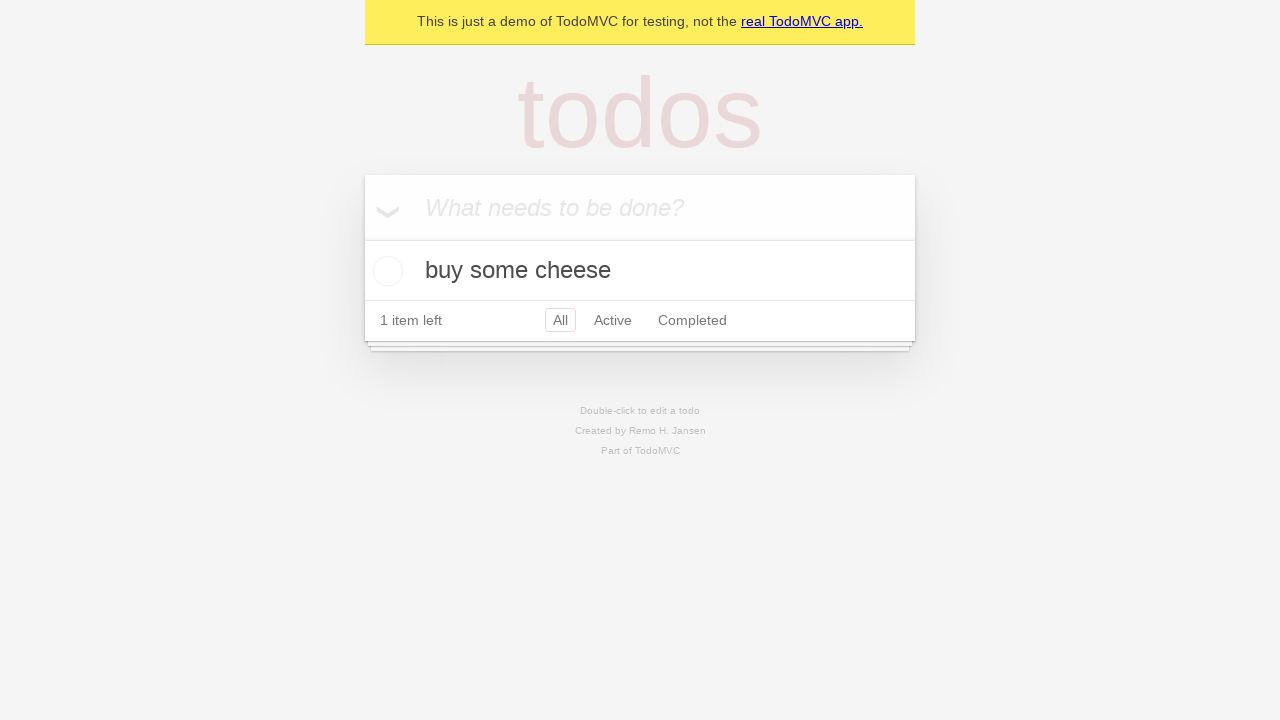

Filled second todo with 'feed the cat' on internal:attr=[placeholder="What needs to be done?"i]
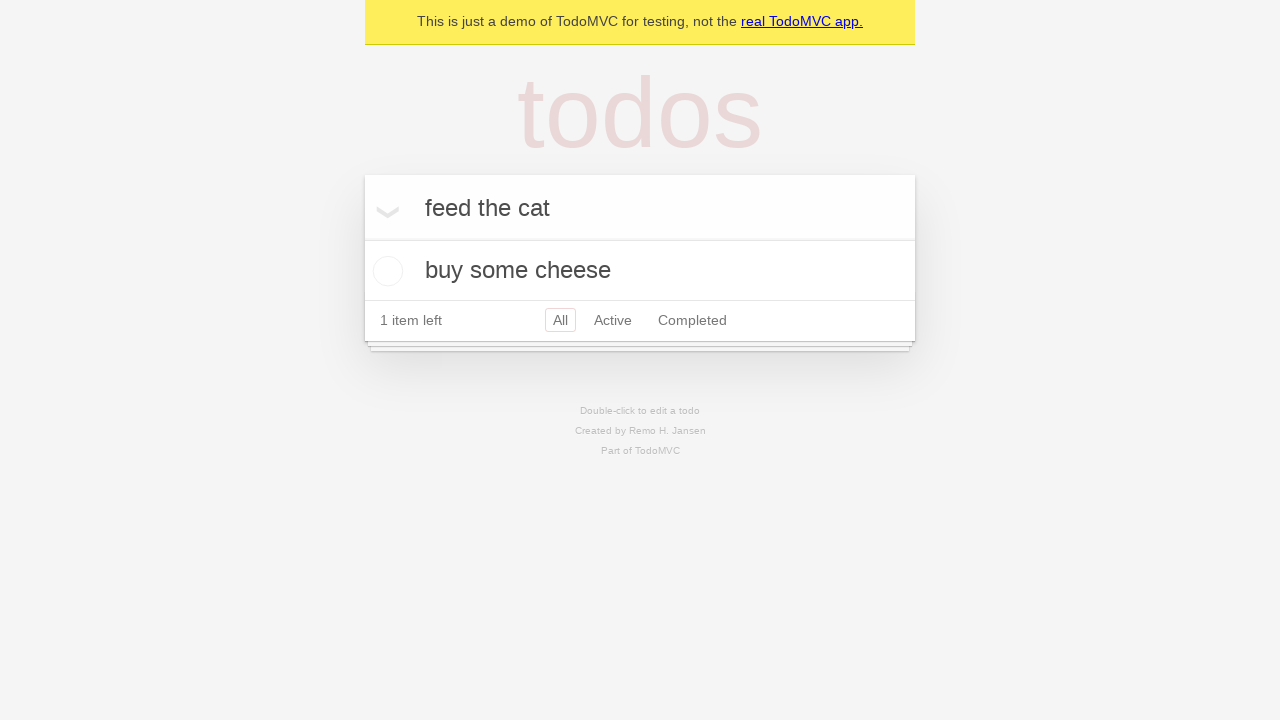

Pressed Enter to create second todo on internal:attr=[placeholder="What needs to be done?"i]
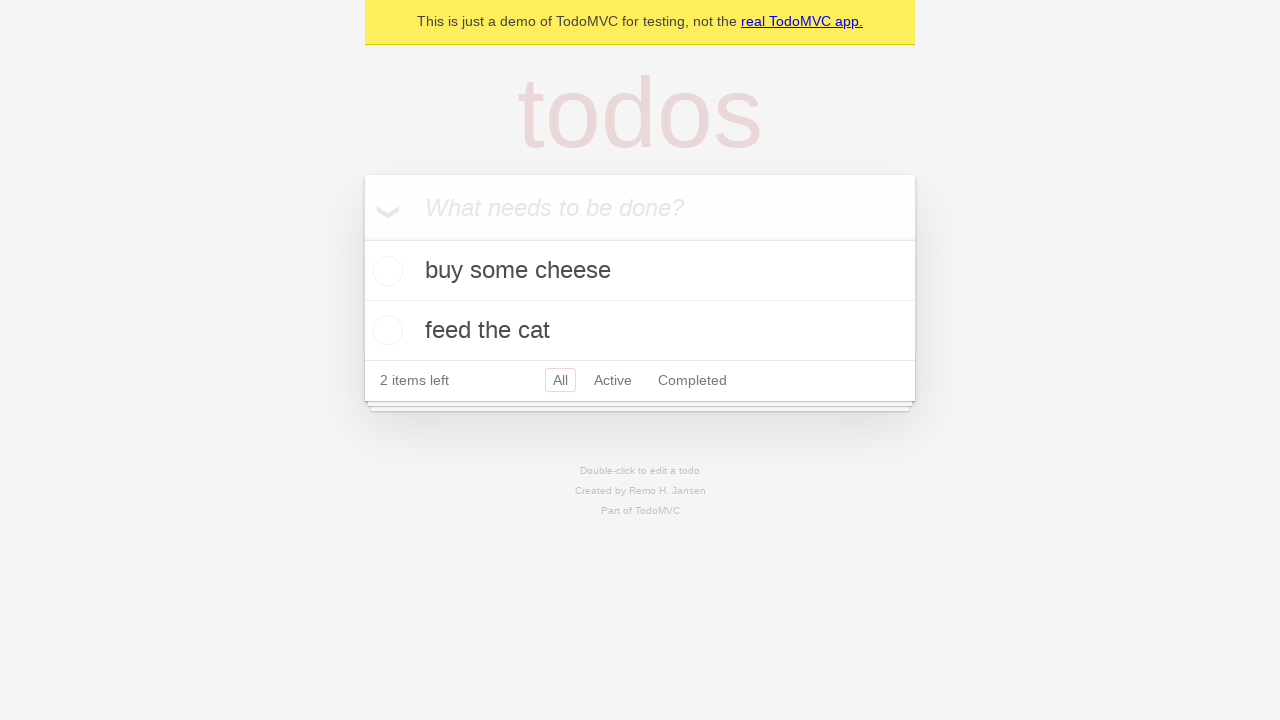

Second todo appeared in the list
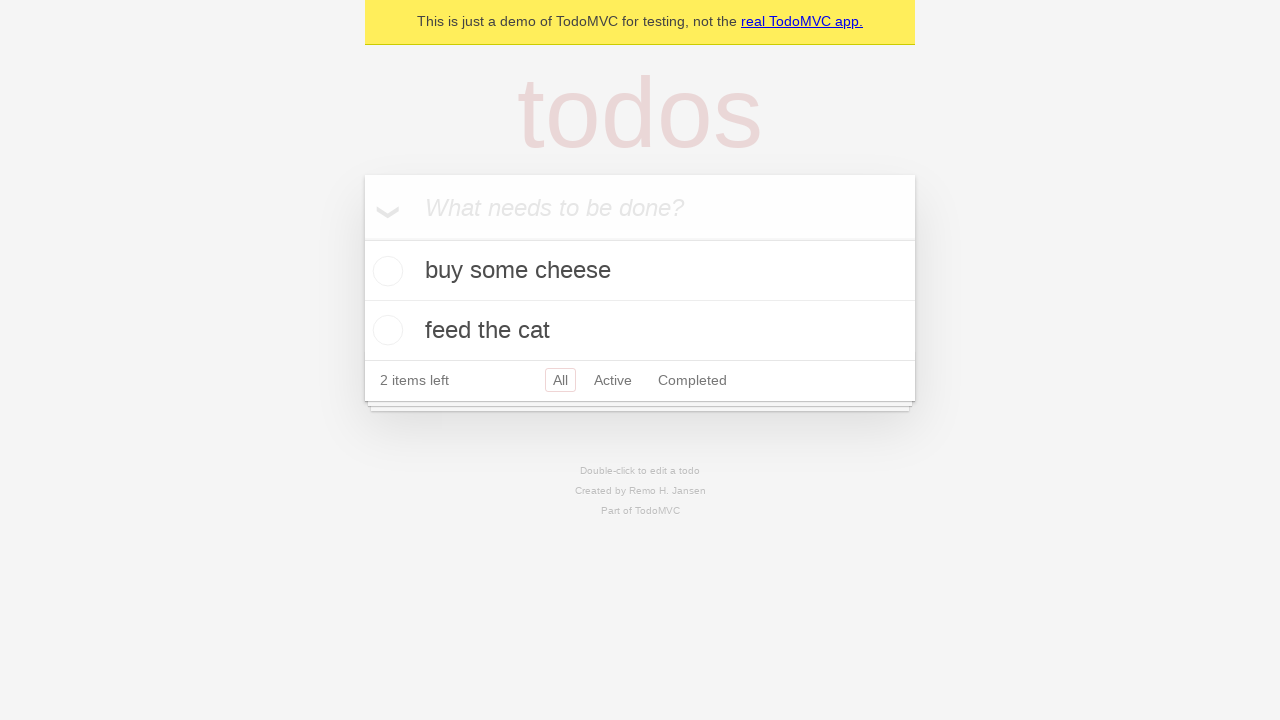

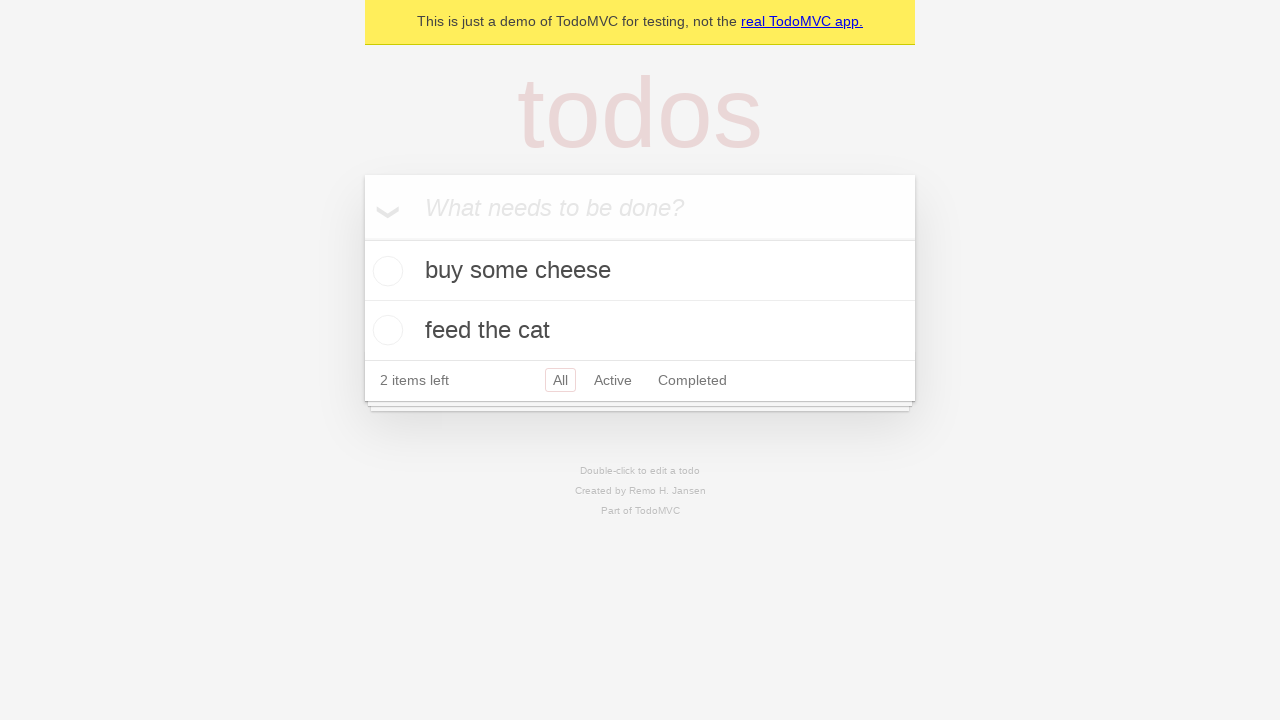